Tests radio button selection on a practice page by selecting a specific car option (benz) from a list of radio buttons

Starting URL: https://www.letskodeit.com/practice

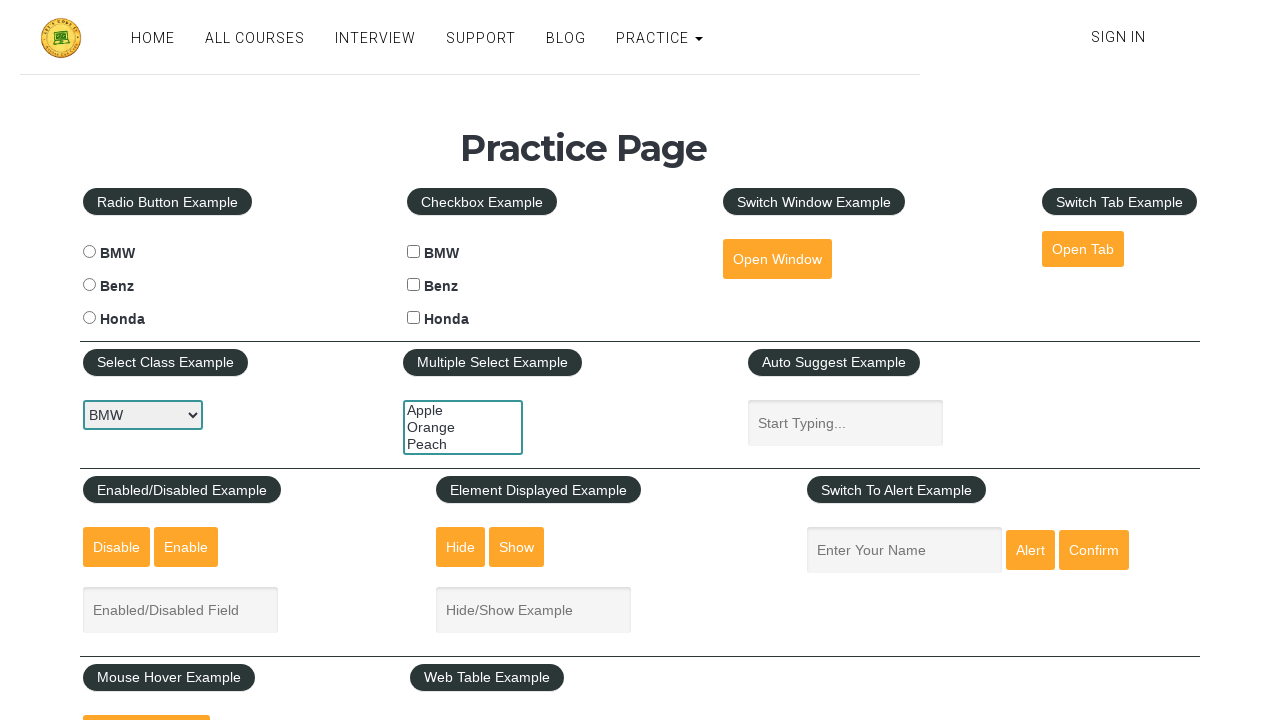

Navigated to practice page
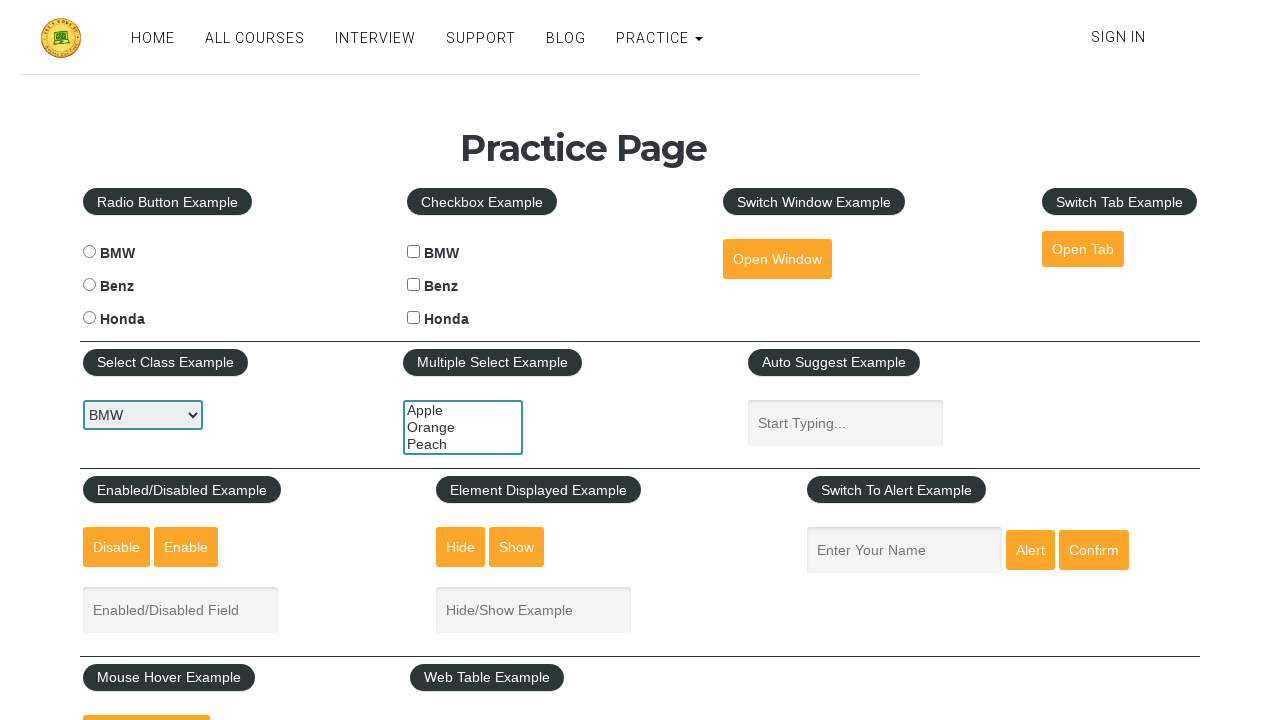

Selected 'benz' radio button from car options at (89, 285) on input[type='radio'][value='benz']
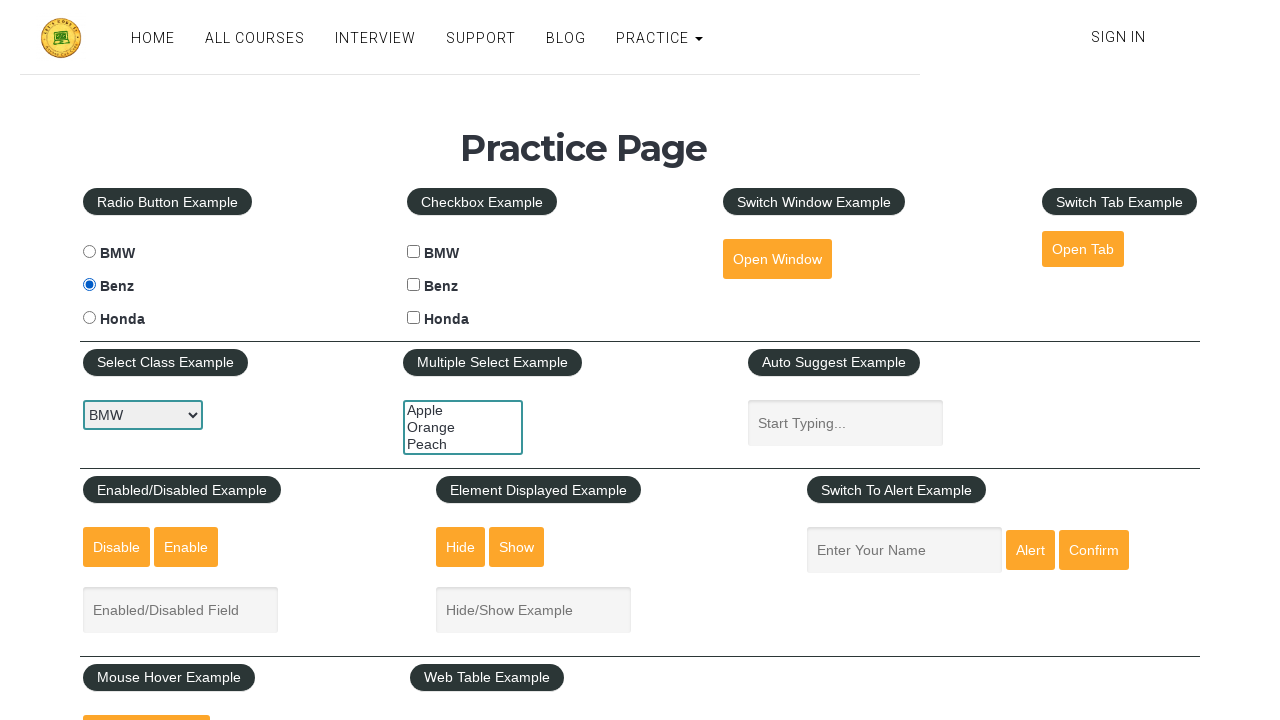

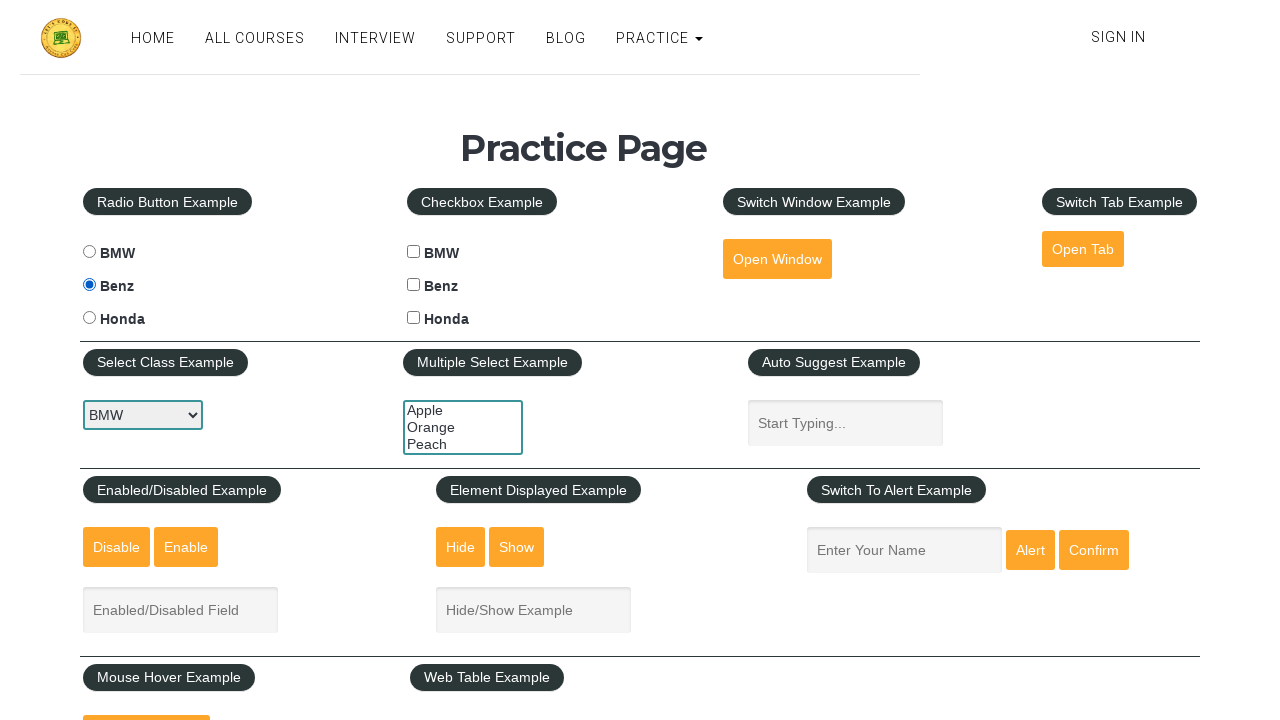